Tests opening a new browser window/tab by clicking a link, switching to the new window to verify content, closing it, and switching back to the original window to verify it's still accessible.

Starting URL: http://the-internet.herokuapp.com/windows

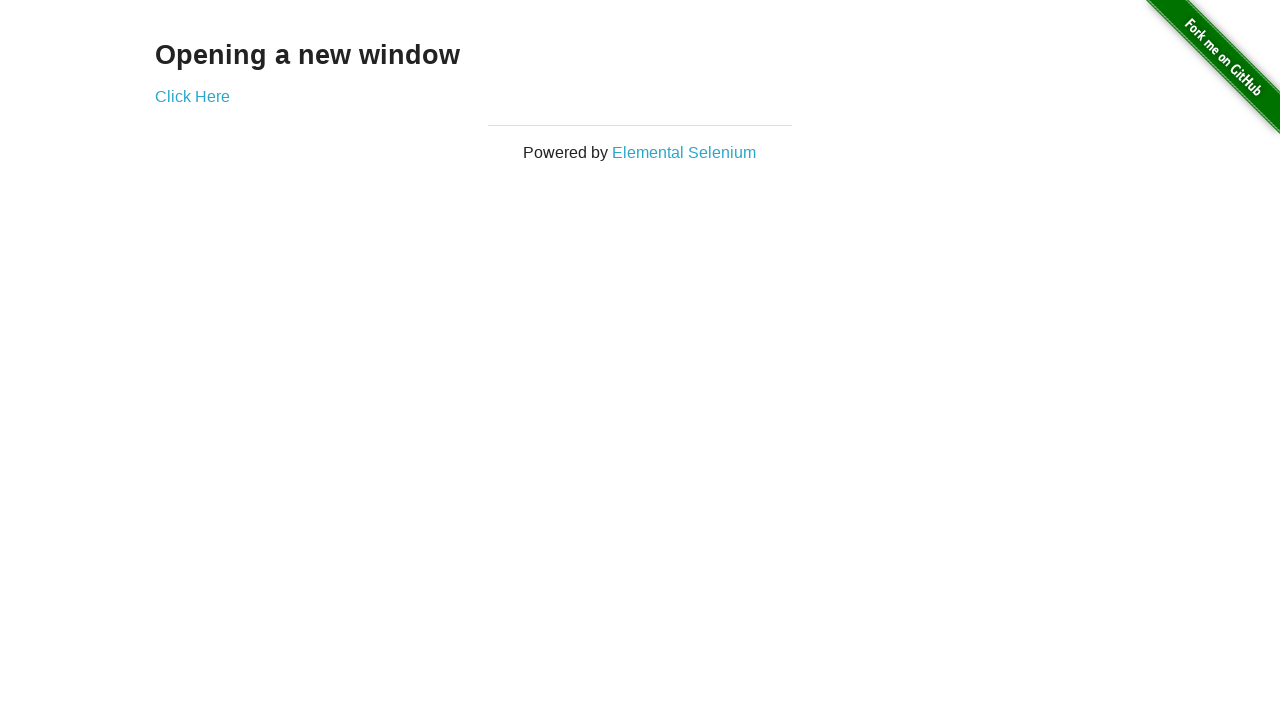

Stored reference to original page
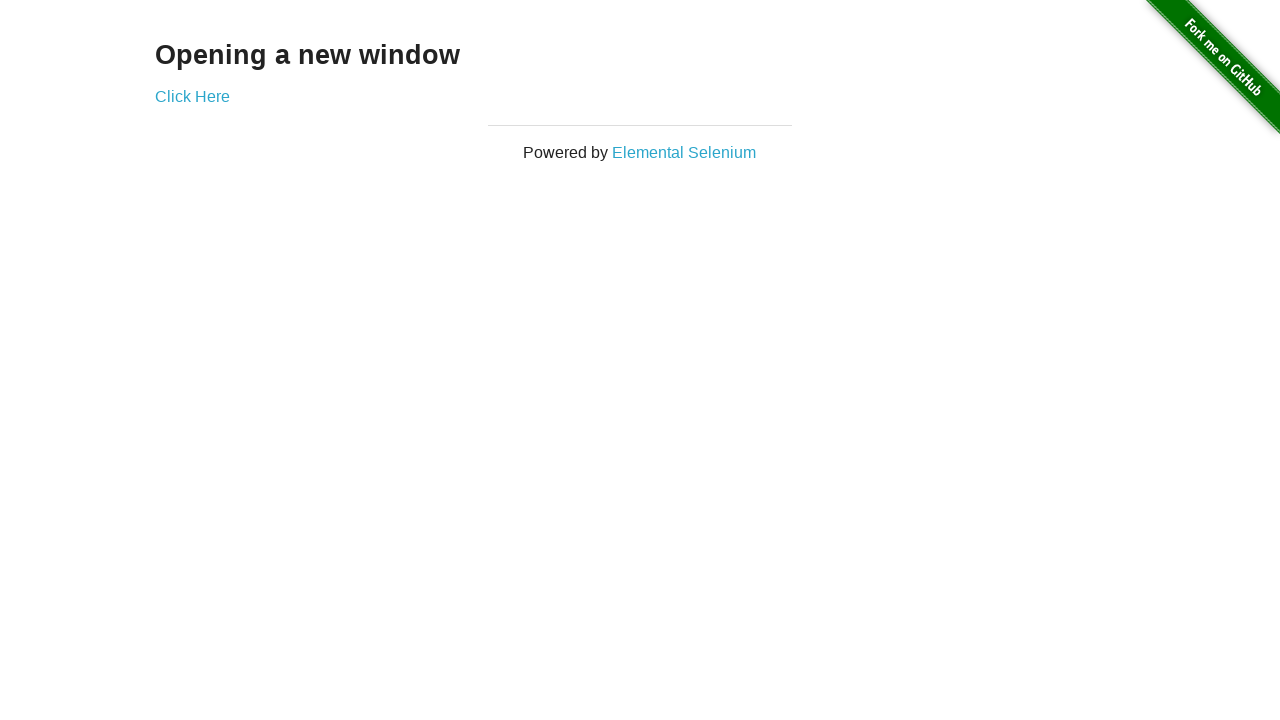

Clicked 'Click Here' link to open new window at (192, 96) on text=Click Here
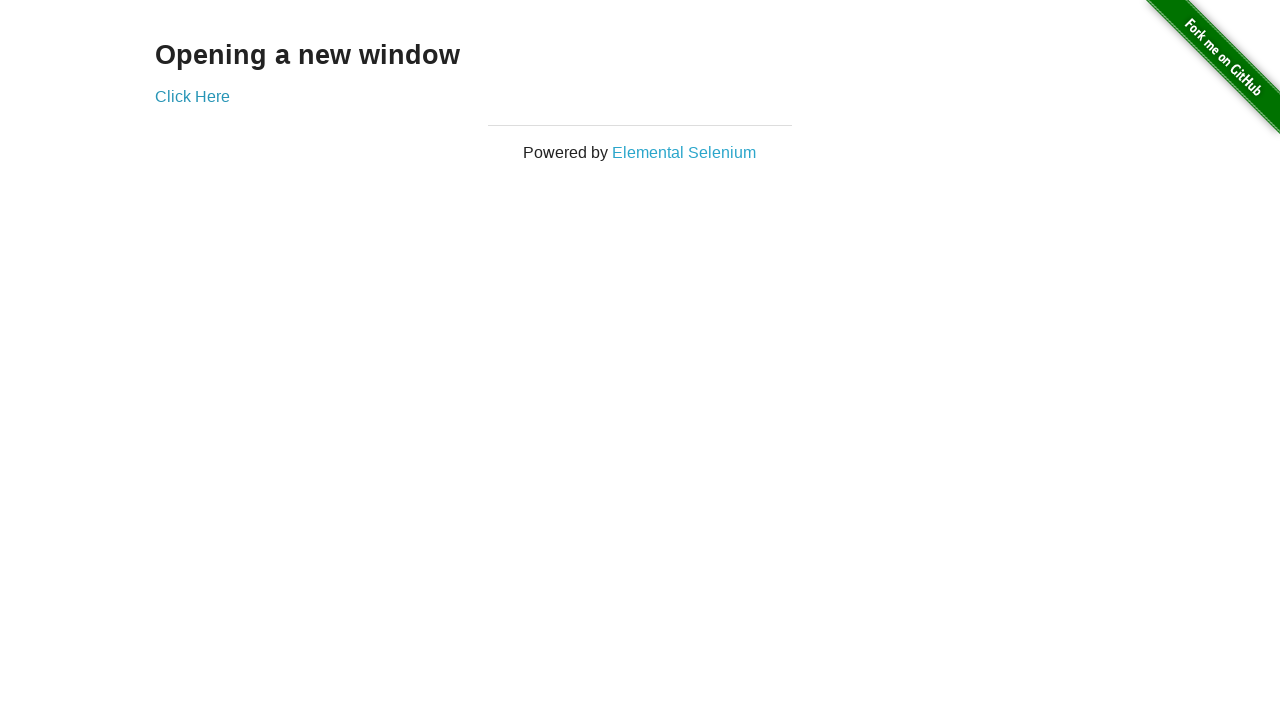

Captured new page/tab reference
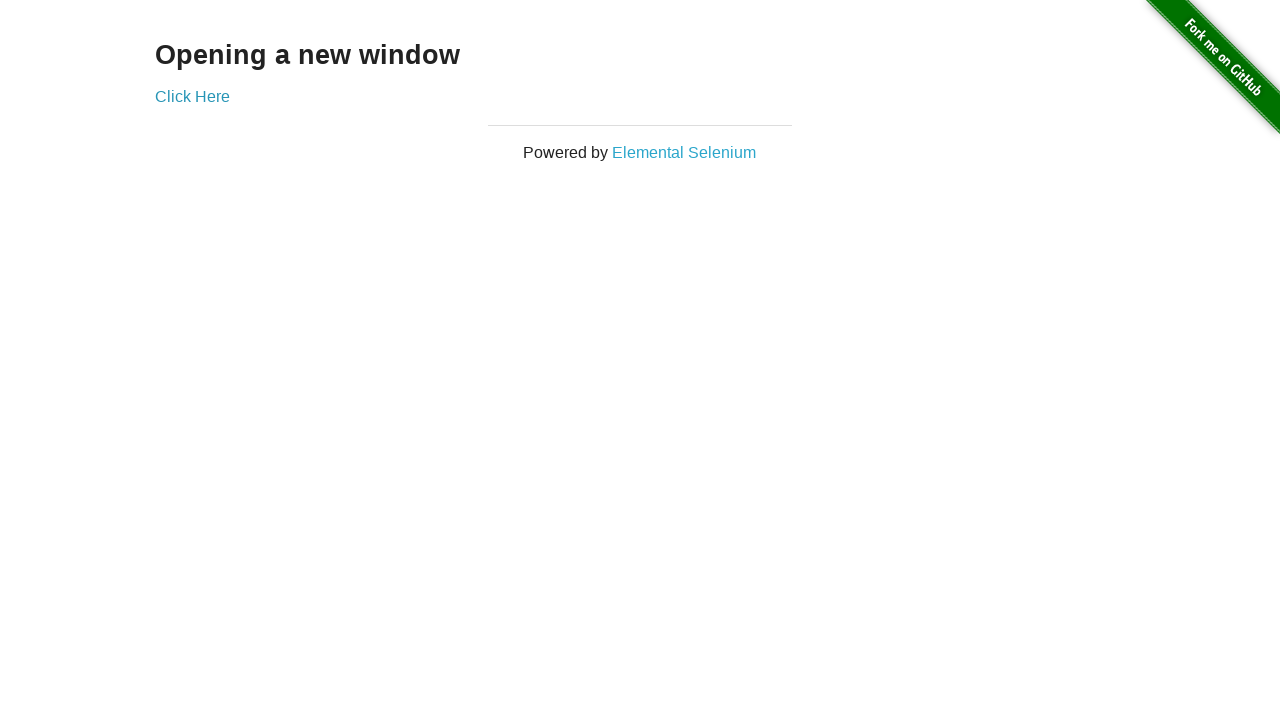

New page finished loading
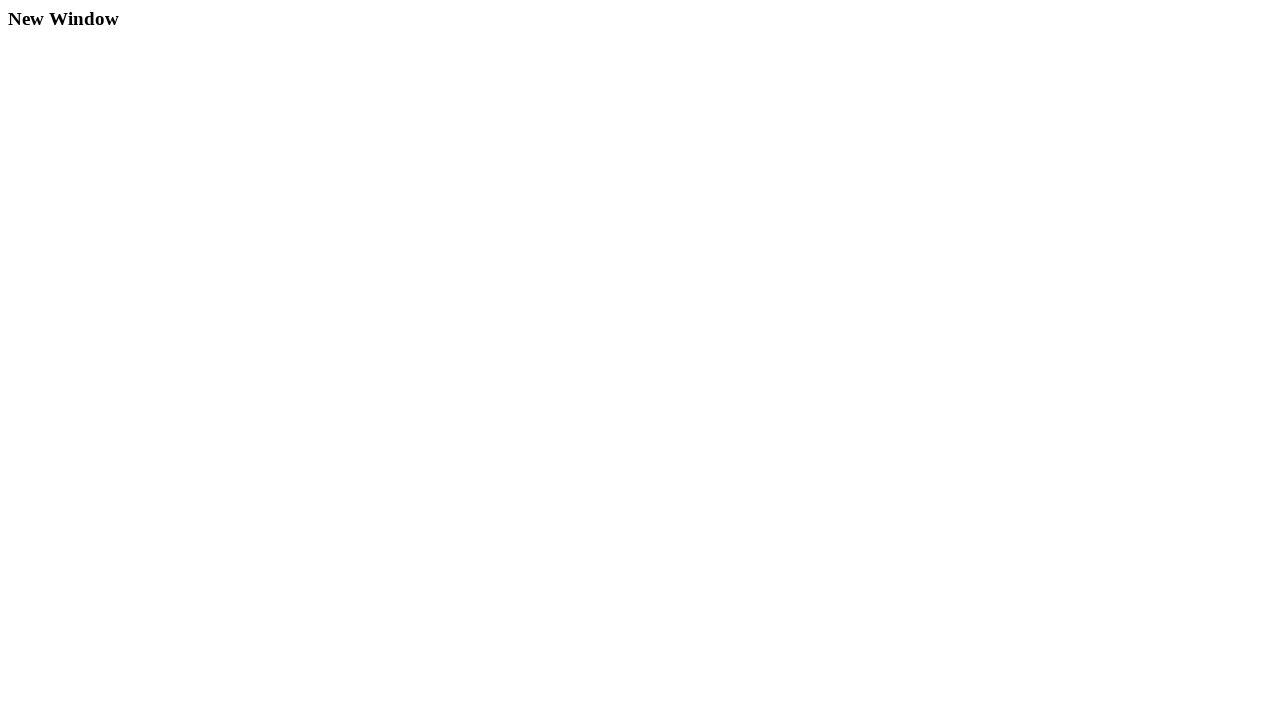

Verified new page contains 'New Window' heading
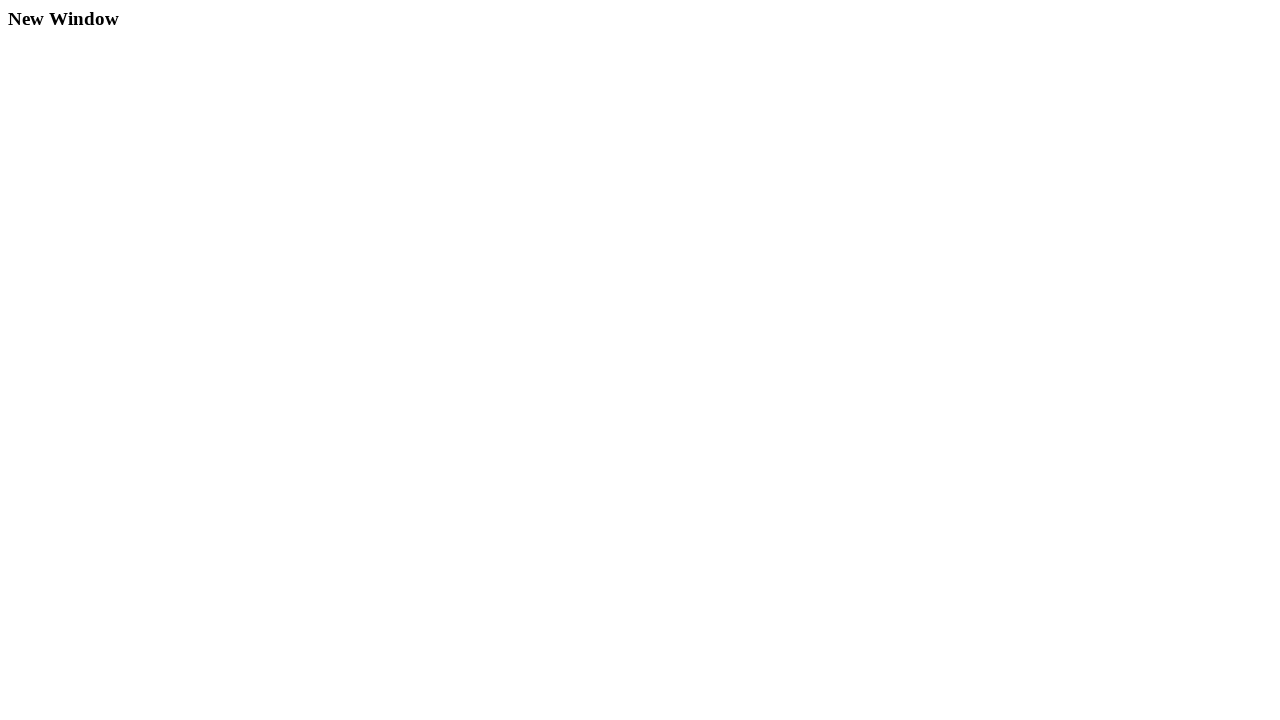

Closed new window/tab
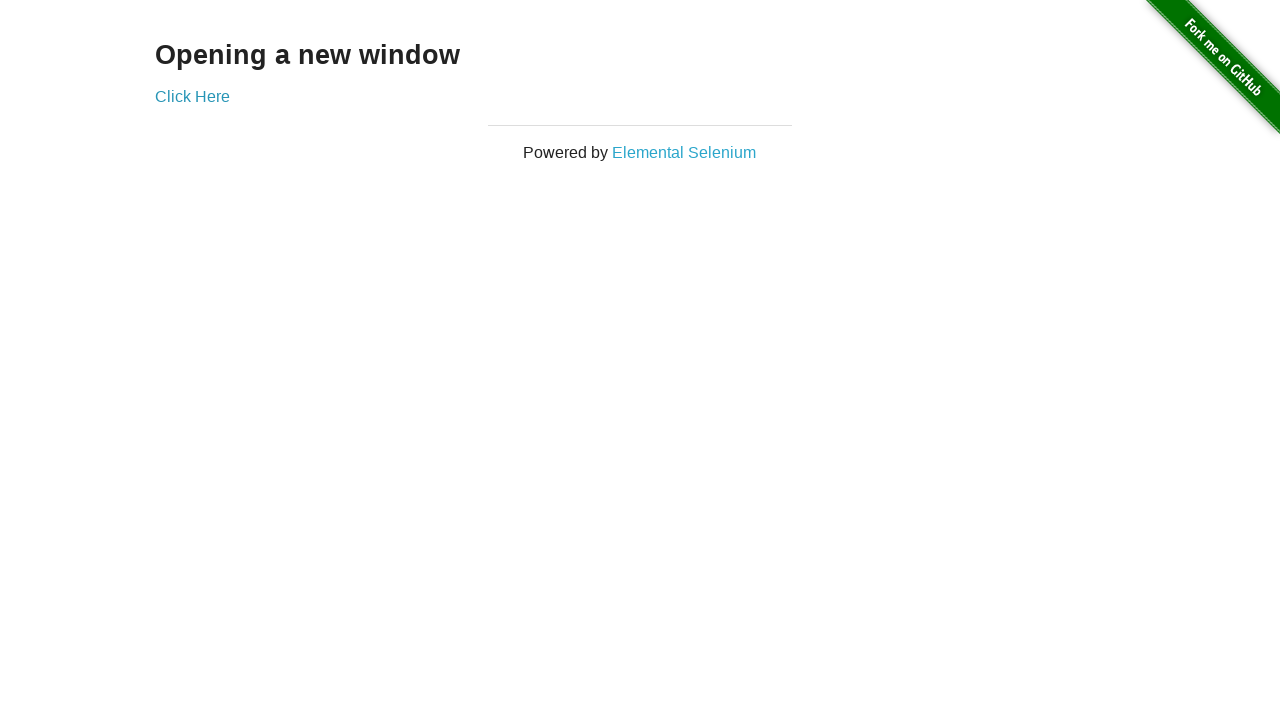

Verified 'Click Here' link is still visible on original page
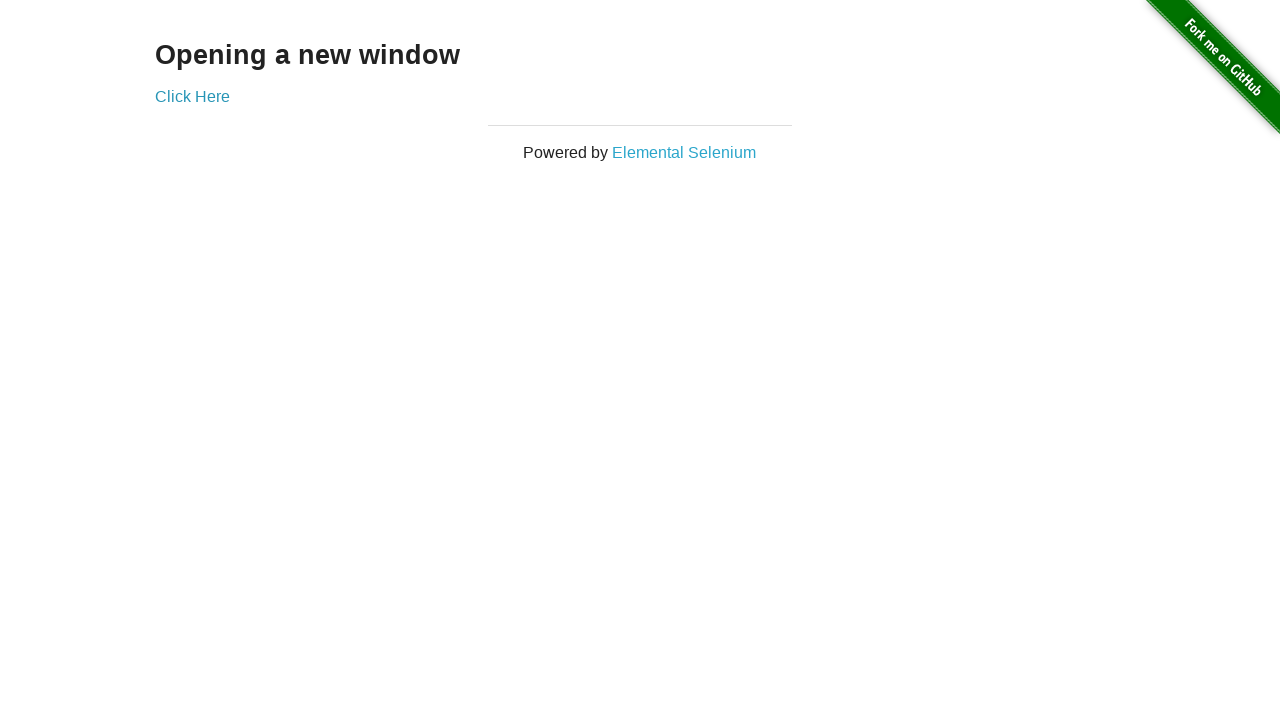

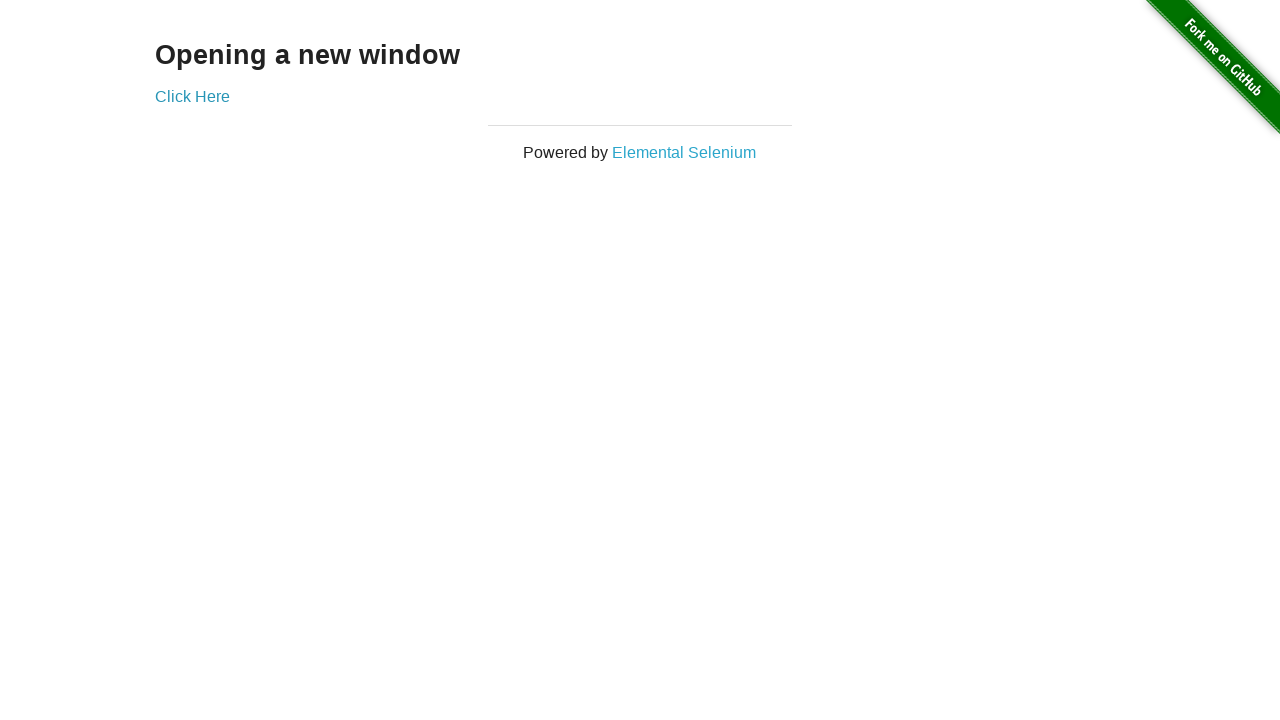